Tests language change functionality by clicking on the Russian language option and verifying the Latvian language option becomes visible

Starting URL: http://ss.com

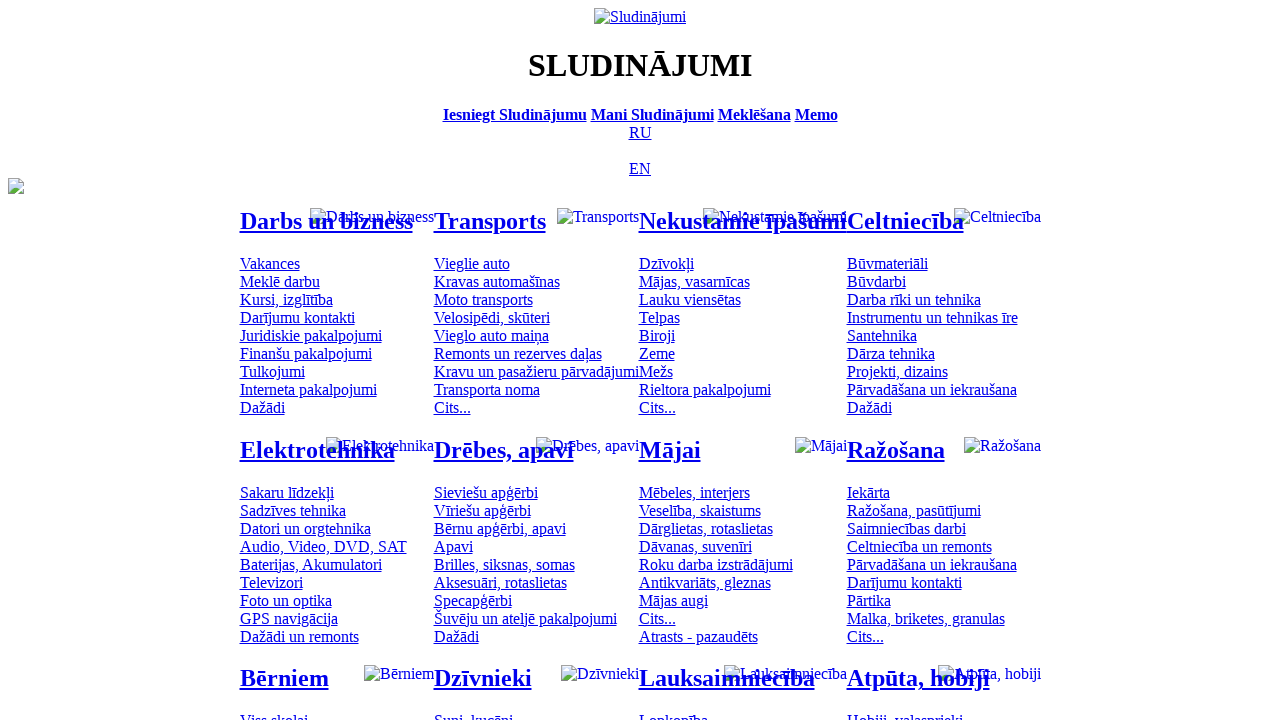

Clicked on Russian language option at (640, 132) on [title='По-русски']
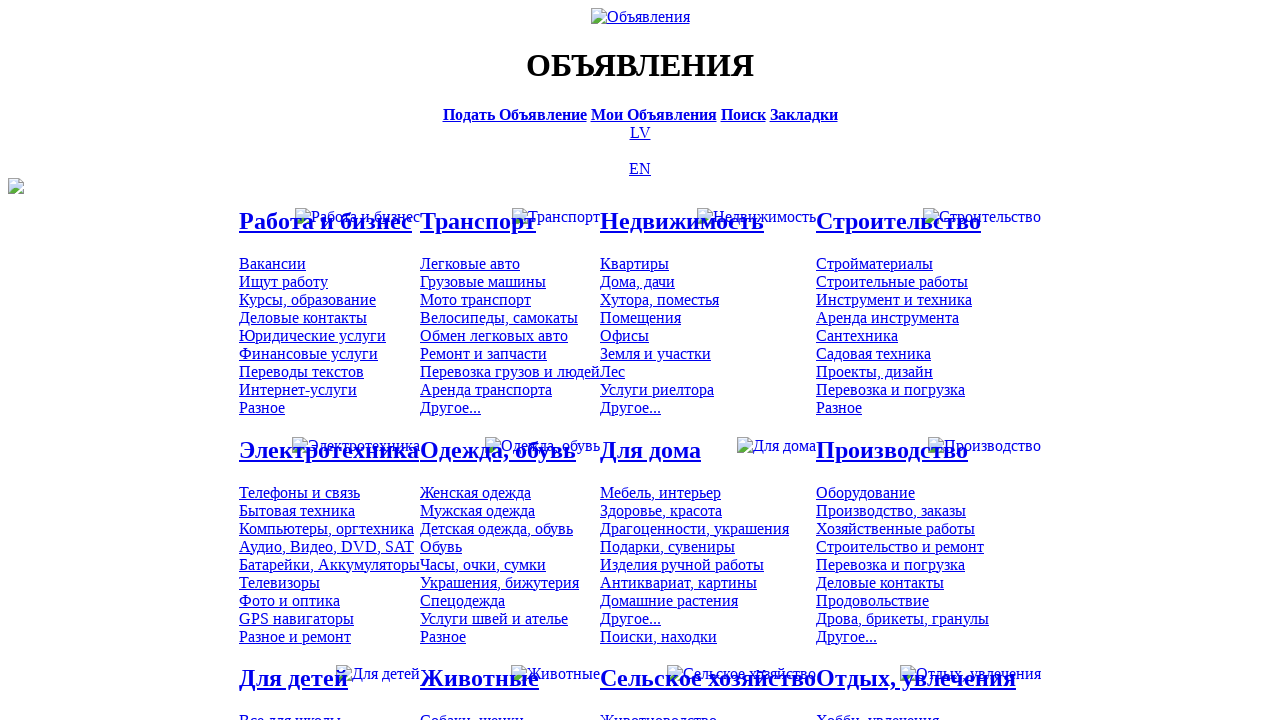

Latvian language option became visible
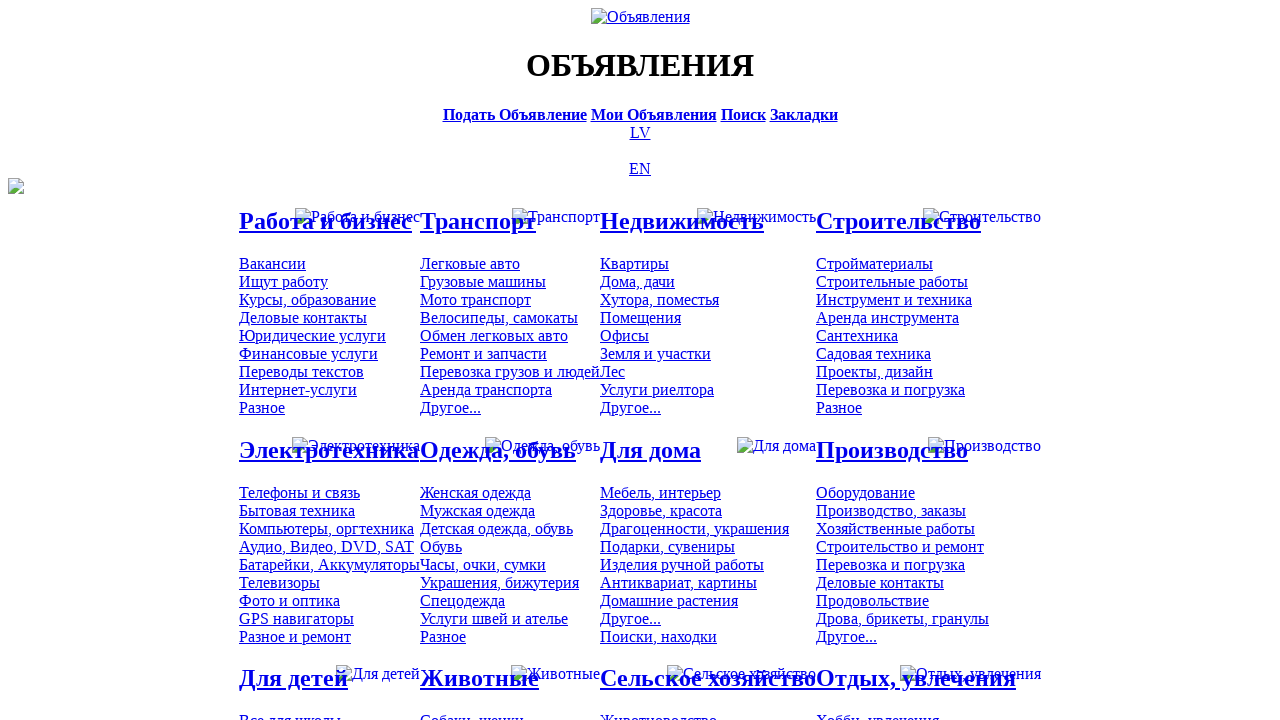

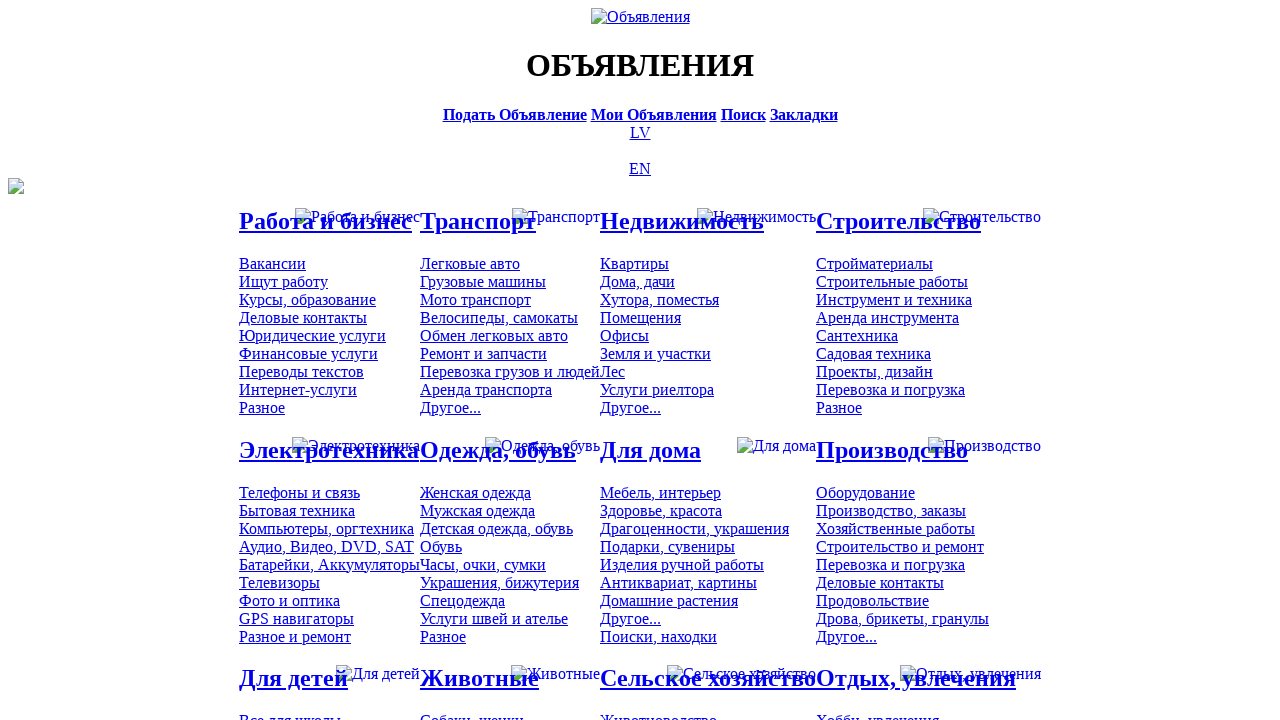